Tests that edits are cancelled when pressing Escape key.

Starting URL: https://demo.playwright.dev/todomvc

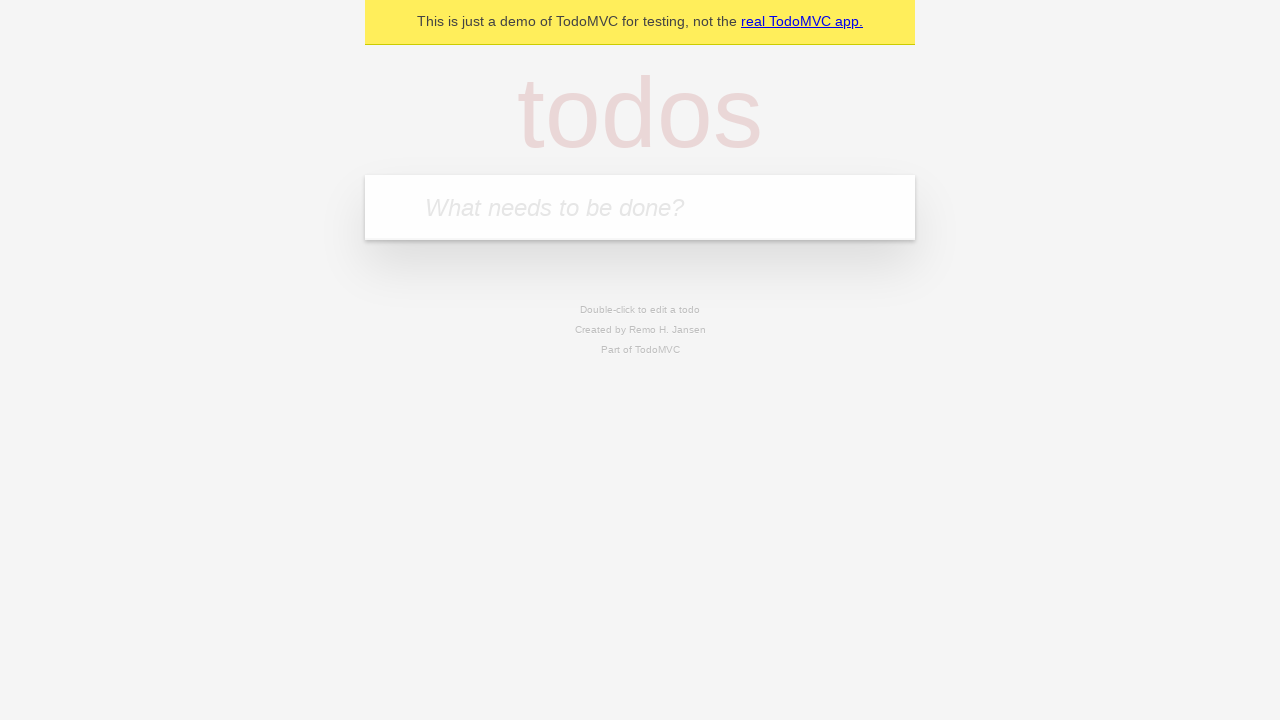

Filled first todo input with 'buy some cheese' on internal:attr=[placeholder="What needs to be done?"i]
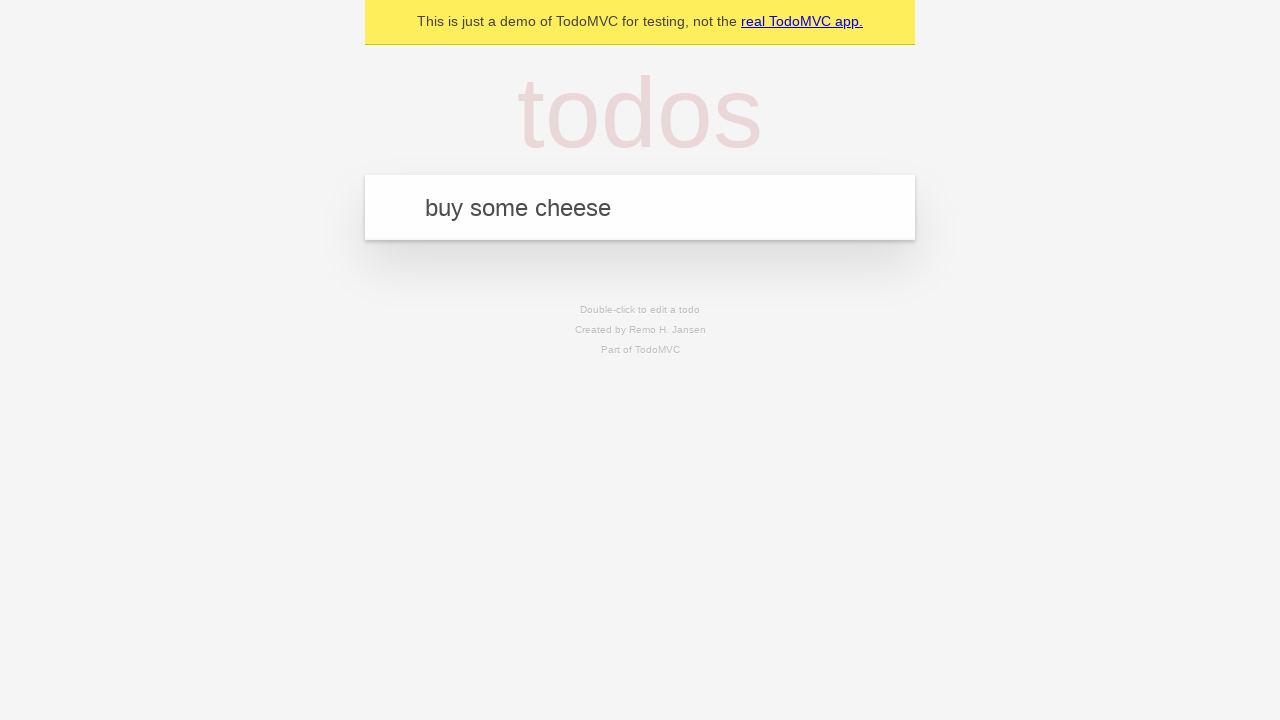

Pressed Enter to create first todo on internal:attr=[placeholder="What needs to be done?"i]
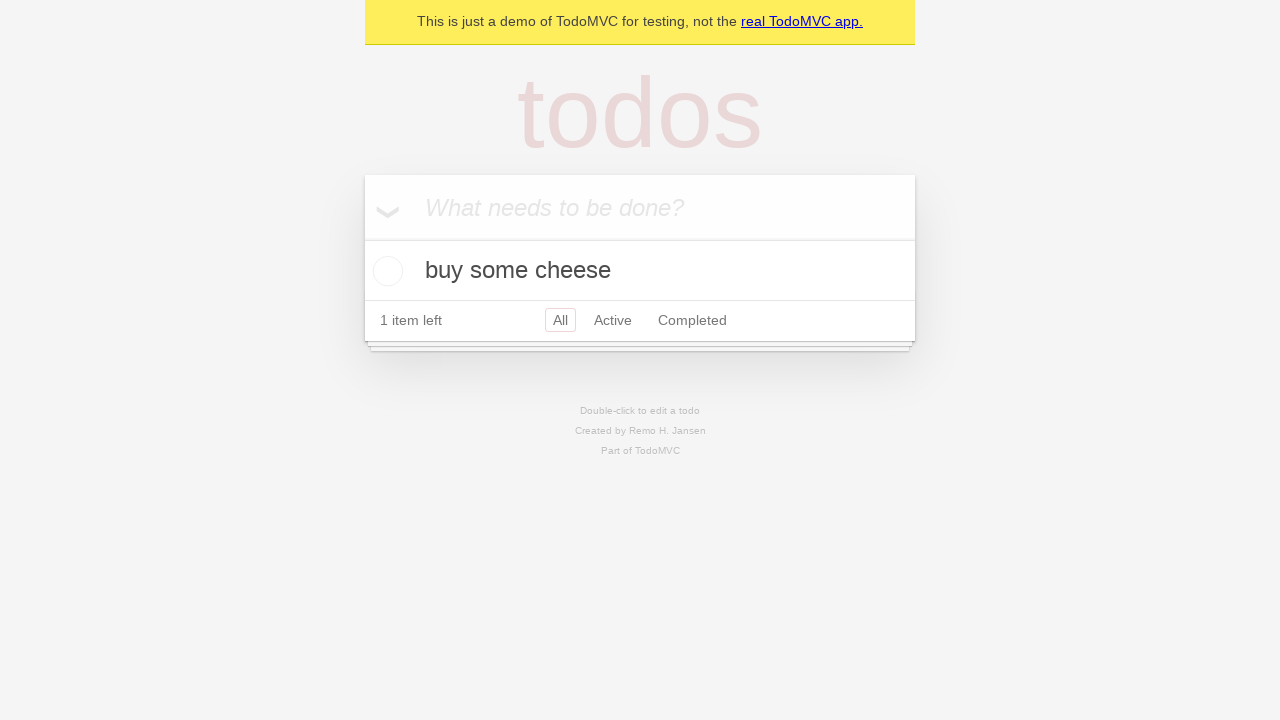

Filled second todo input with 'feed the cat' on internal:attr=[placeholder="What needs to be done?"i]
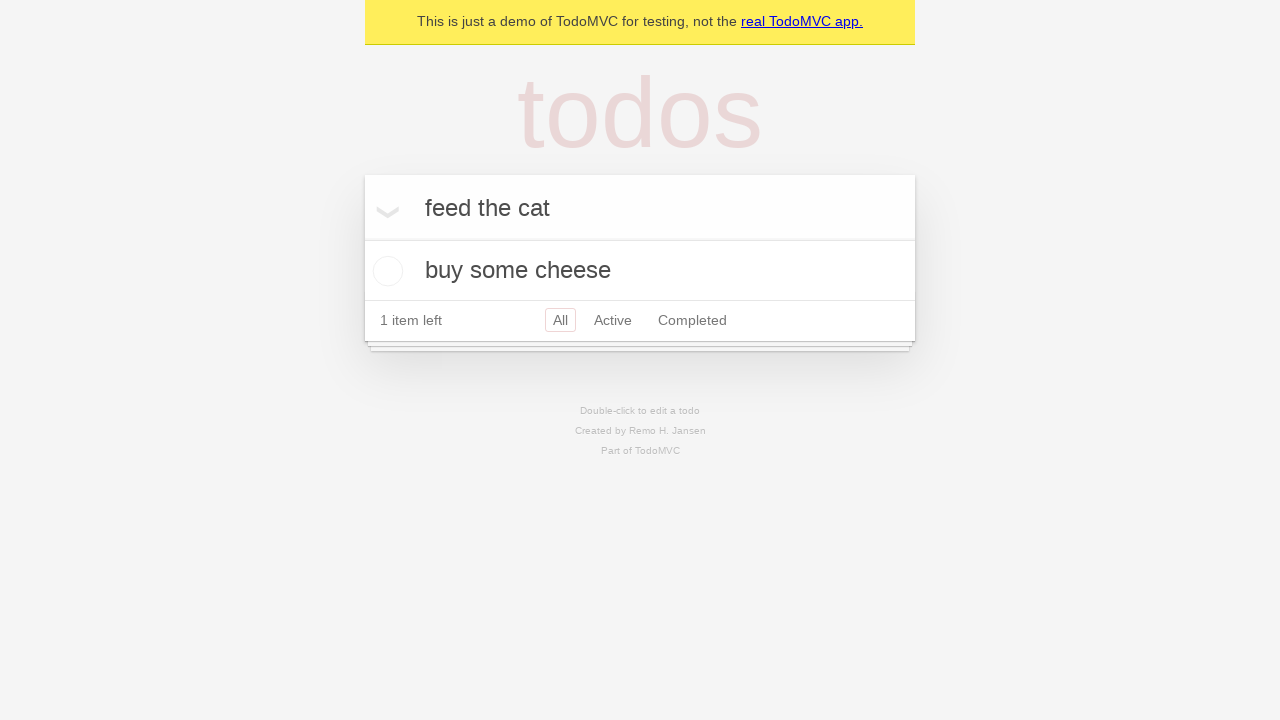

Pressed Enter to create second todo on internal:attr=[placeholder="What needs to be done?"i]
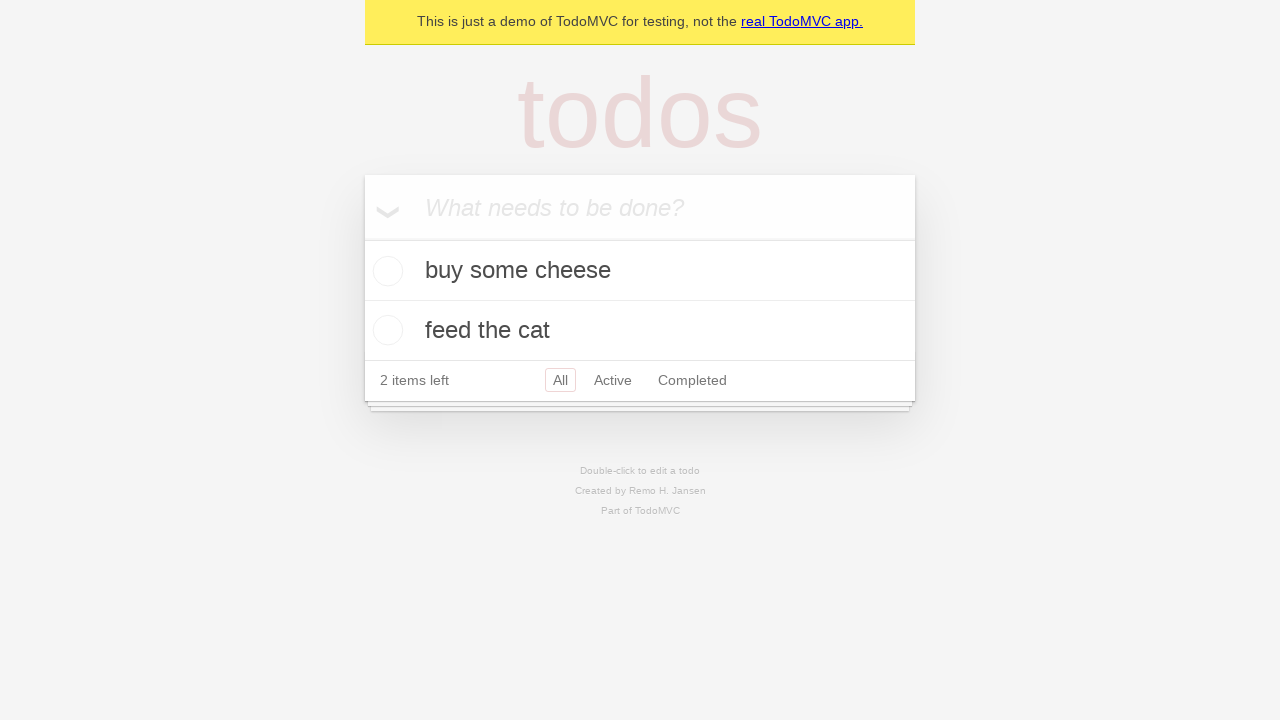

Filled third todo input with 'book a doctors appointment' on internal:attr=[placeholder="What needs to be done?"i]
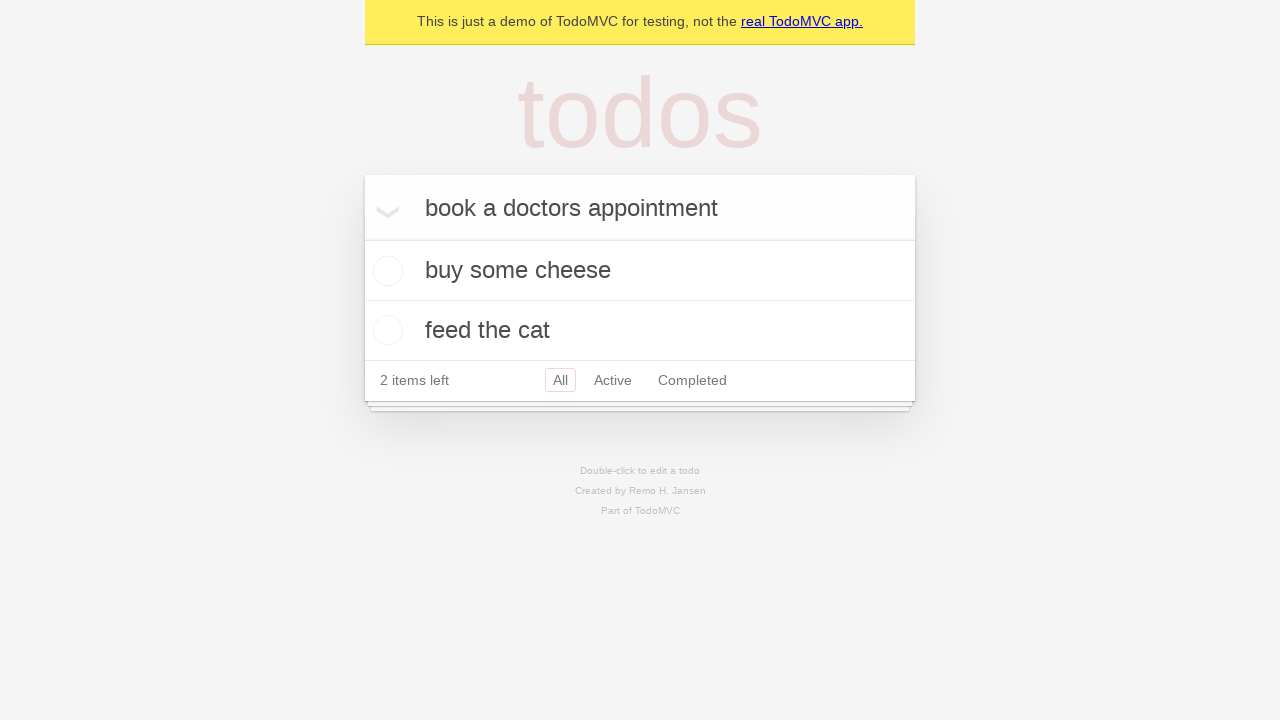

Pressed Enter to create third todo on internal:attr=[placeholder="What needs to be done?"i]
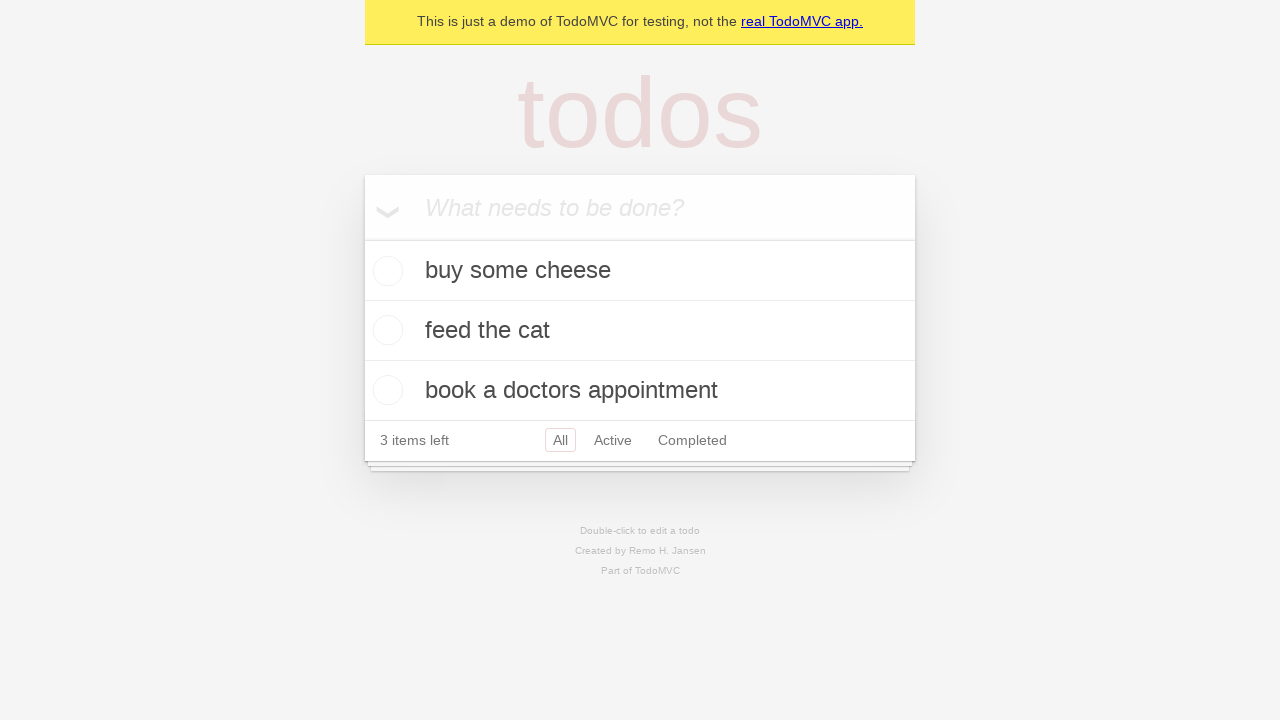

Double-clicked second todo to enter edit mode at (640, 331) on internal:testid=[data-testid="todo-item"s] >> nth=1
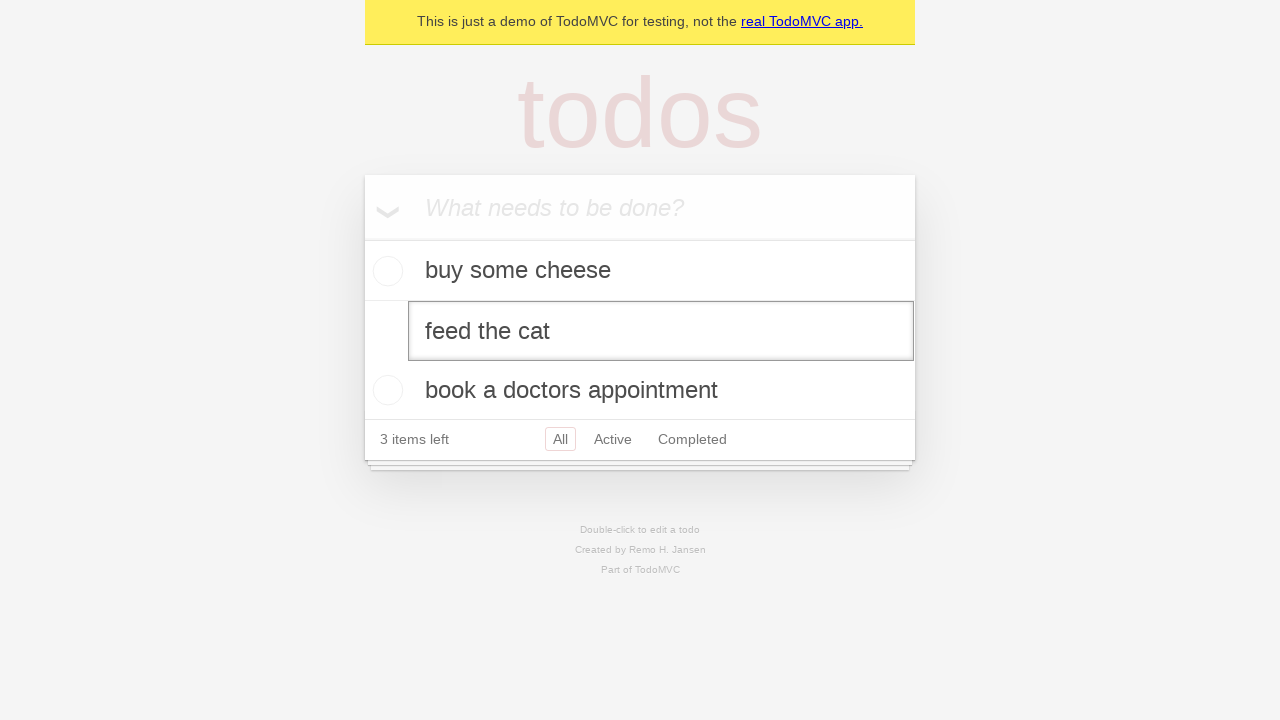

Changed todo text to 'buy some sausages' in edit mode on internal:testid=[data-testid="todo-item"s] >> nth=1 >> internal:role=textbox[nam
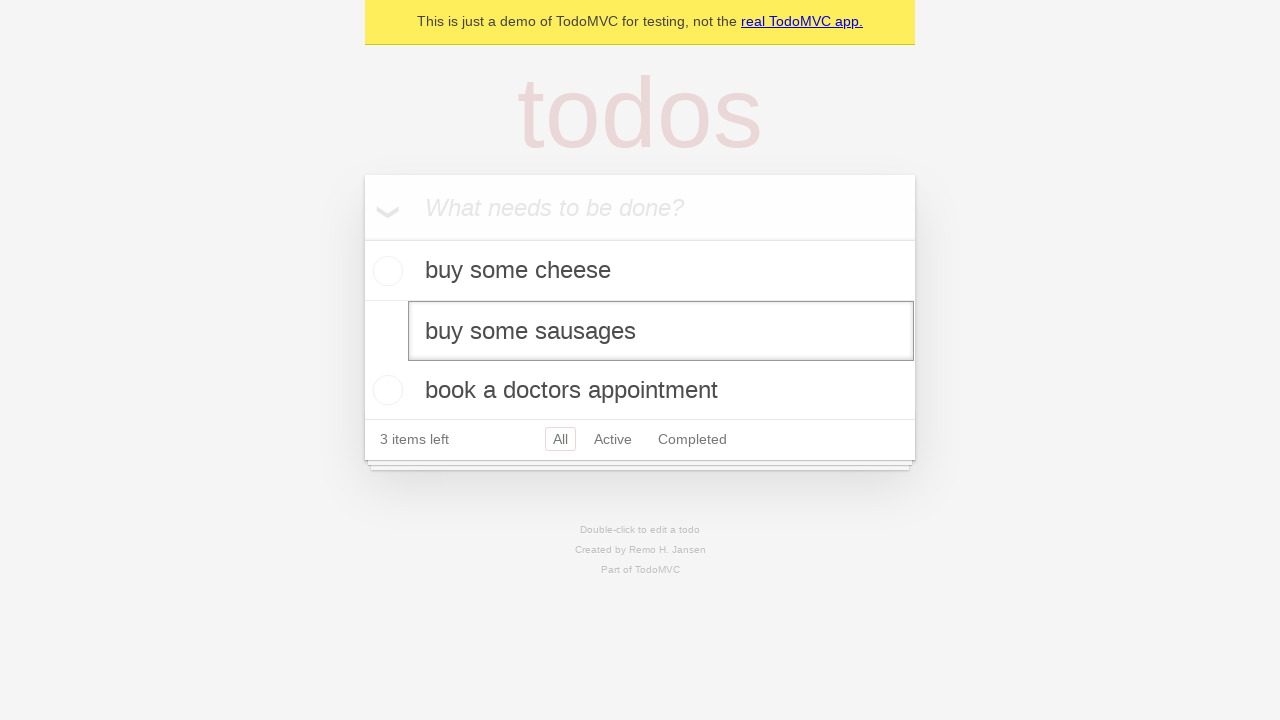

Pressed Escape to cancel edit and revert changes on internal:testid=[data-testid="todo-item"s] >> nth=1 >> internal:role=textbox[nam
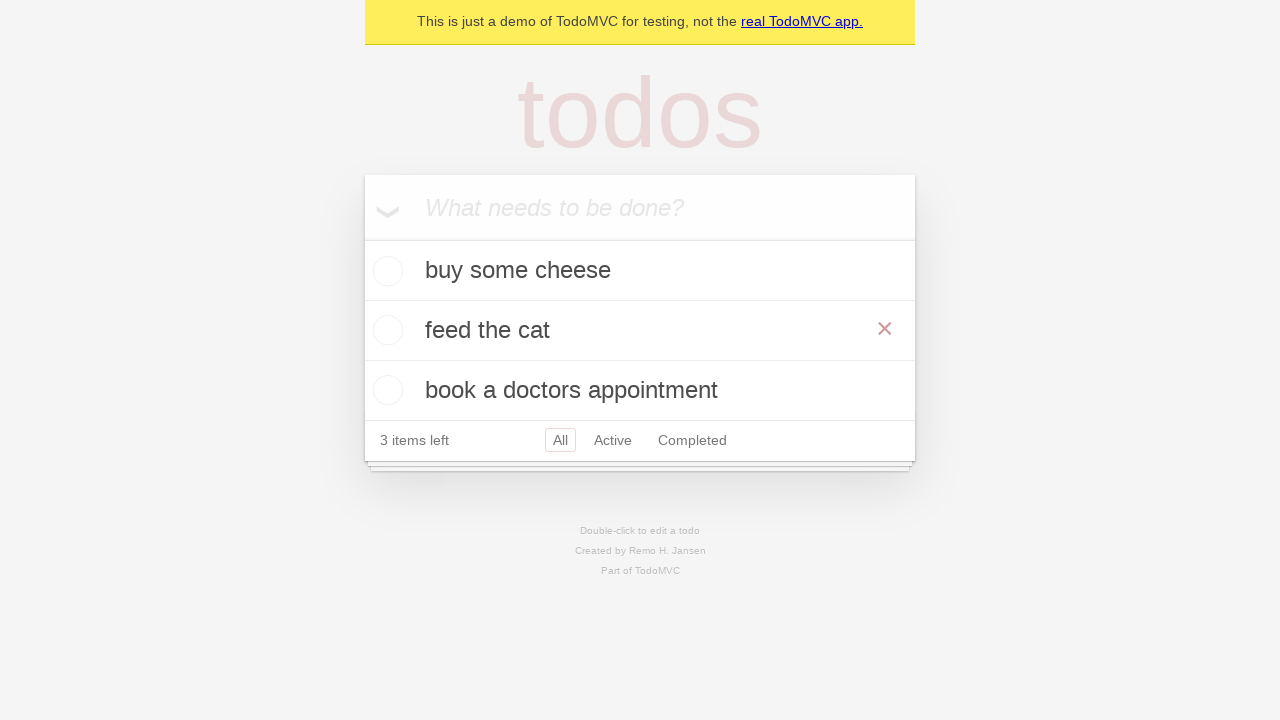

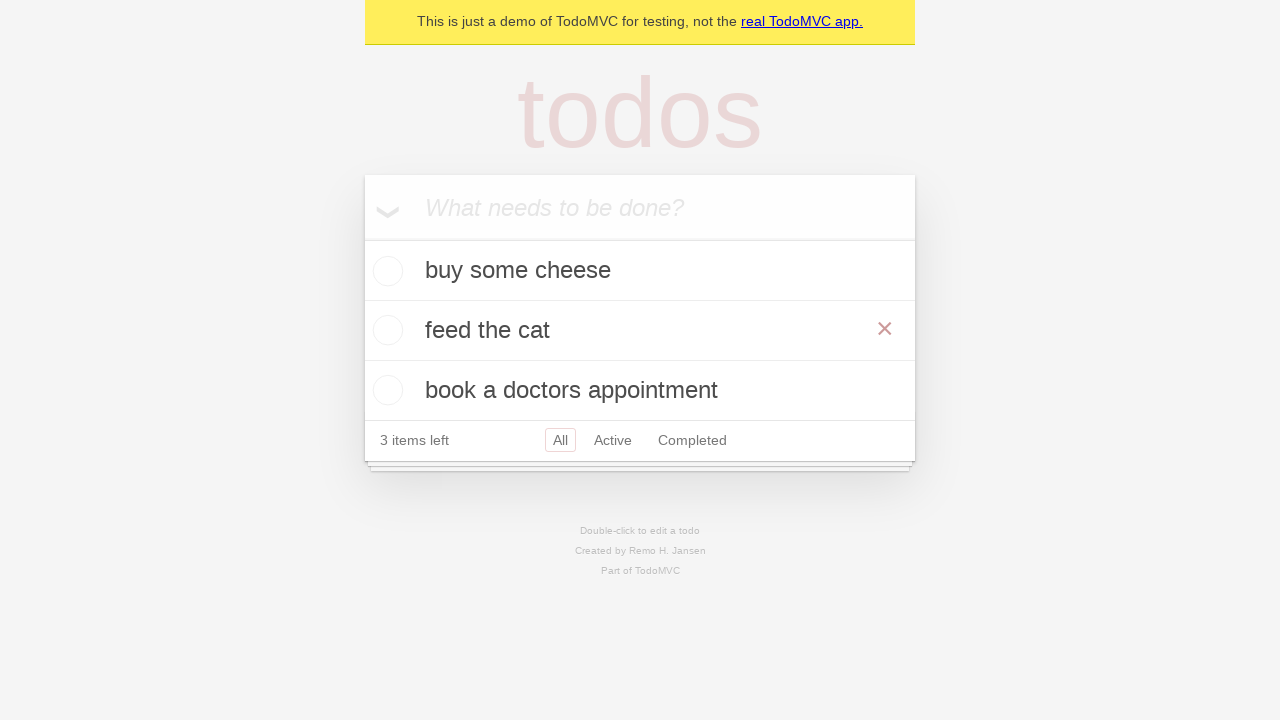